Navigates to Flipkart homepage and verifies the page loads successfully by waiting for the page content to be visible.

Starting URL: https://www.flipkart.com/

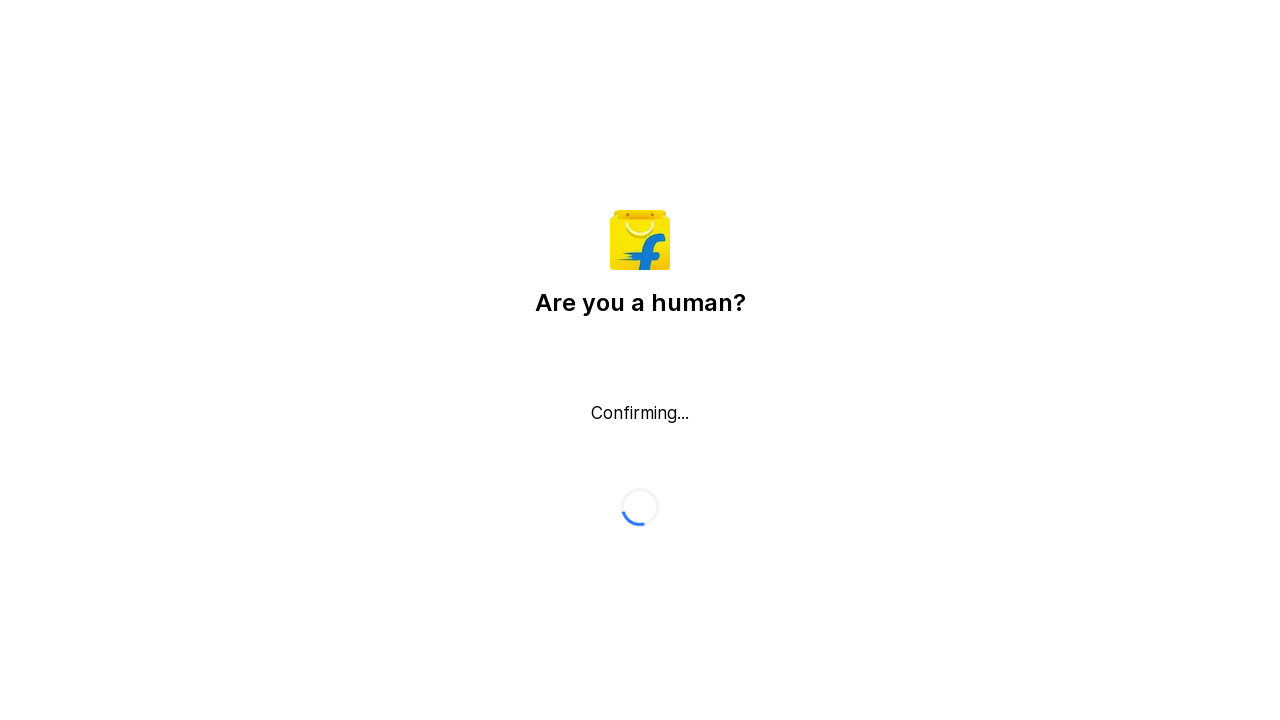

Waited for page DOM content to load
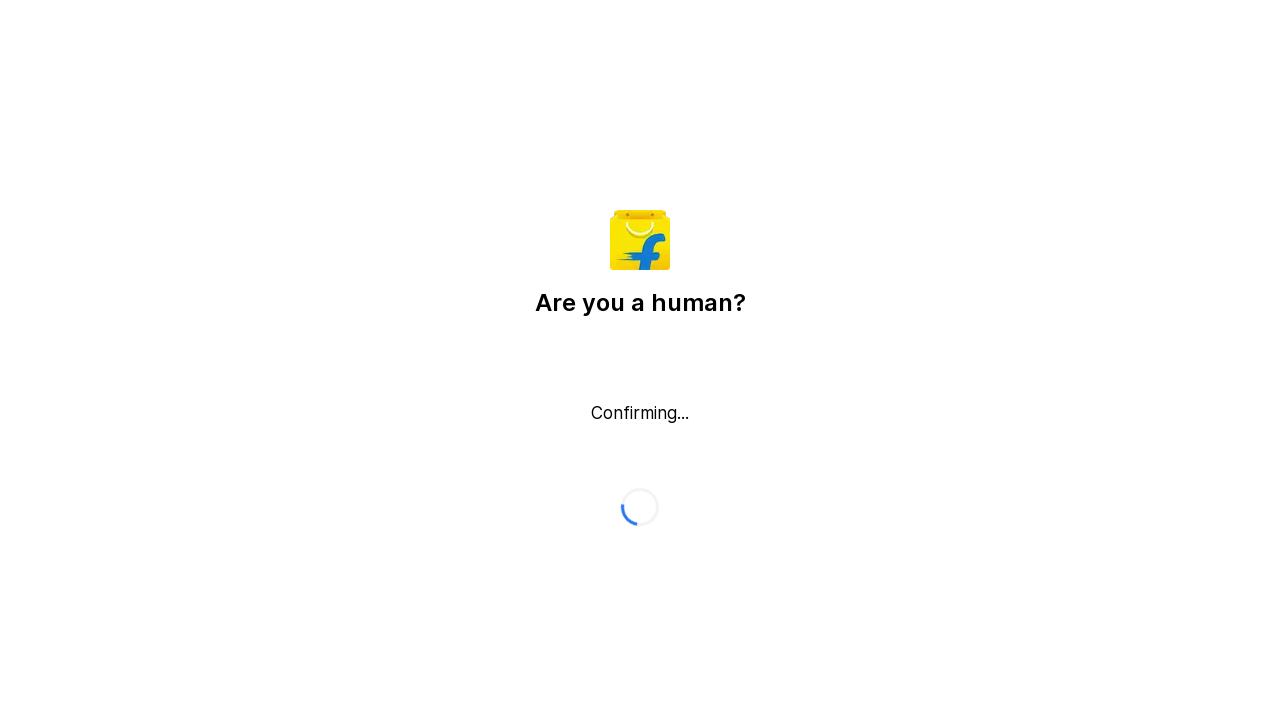

Verified body element is present on Flipkart homepage
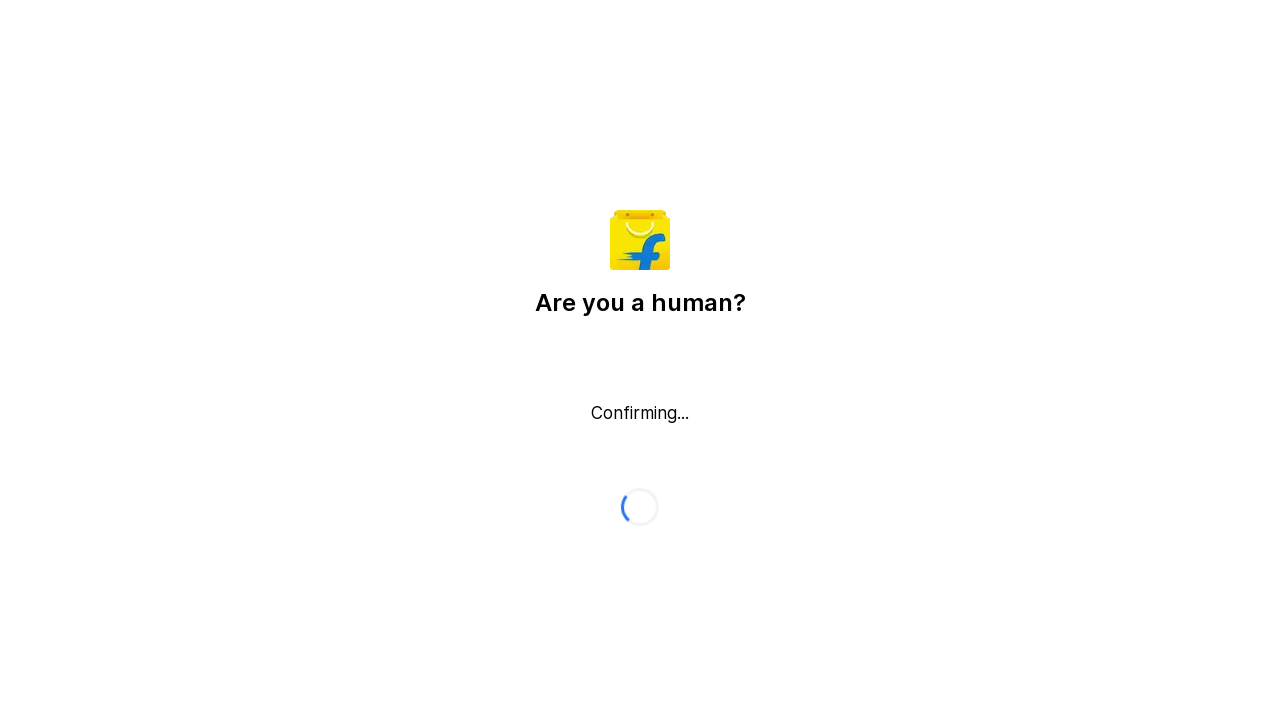

Retrieved viewport size: 1280x720
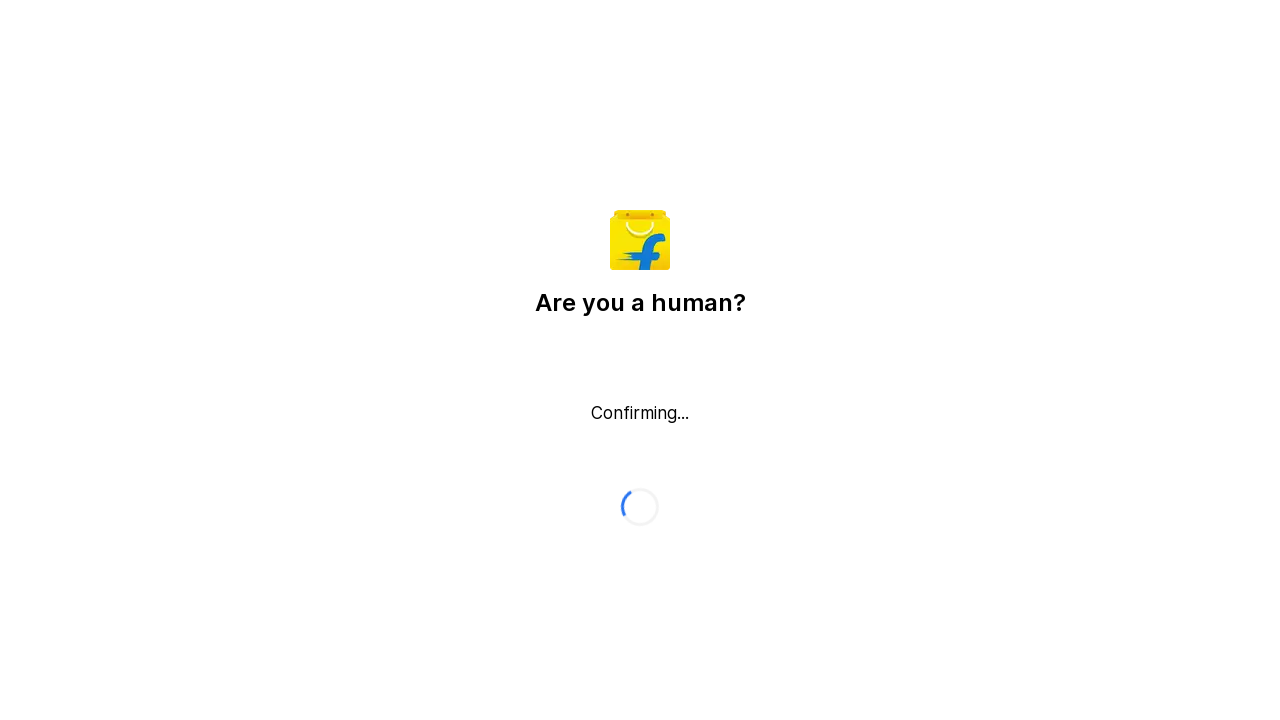

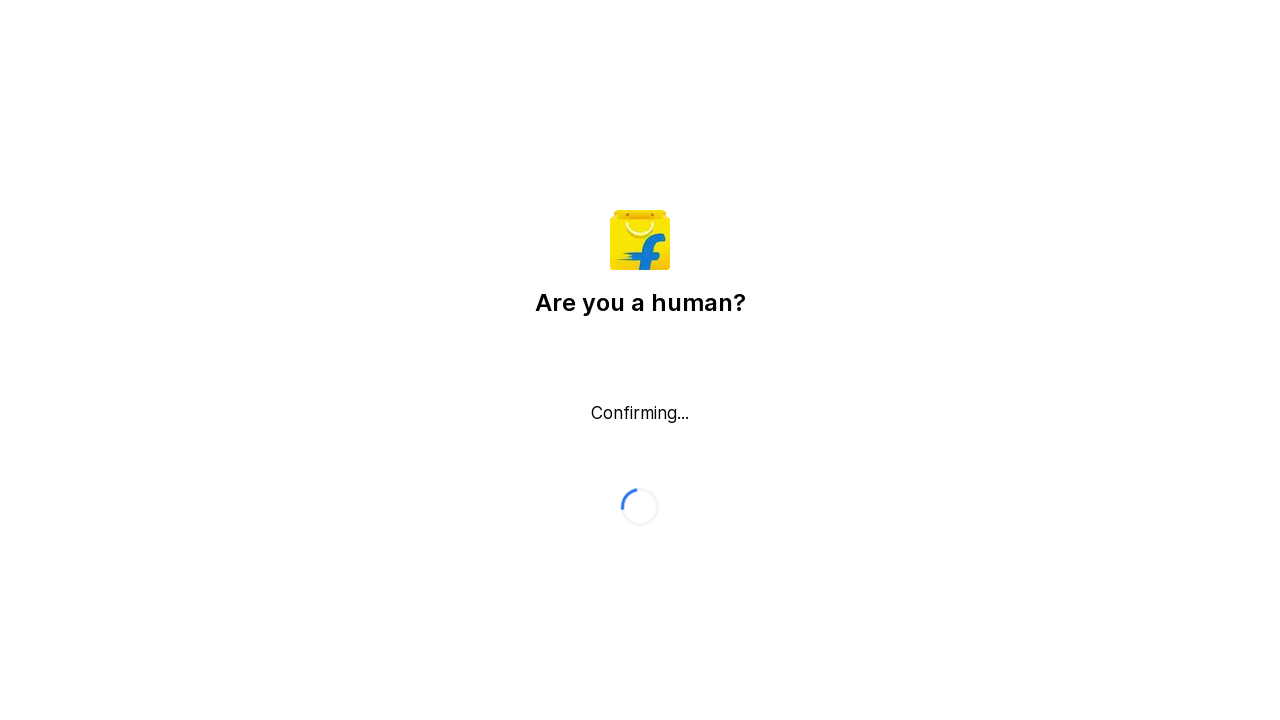